Tests JavaScript prompt alert functionality by clicking the prompt button, entering text into the alert, and accepting it

Starting URL: https://v1.training-support.net/selenium/javascript-alerts

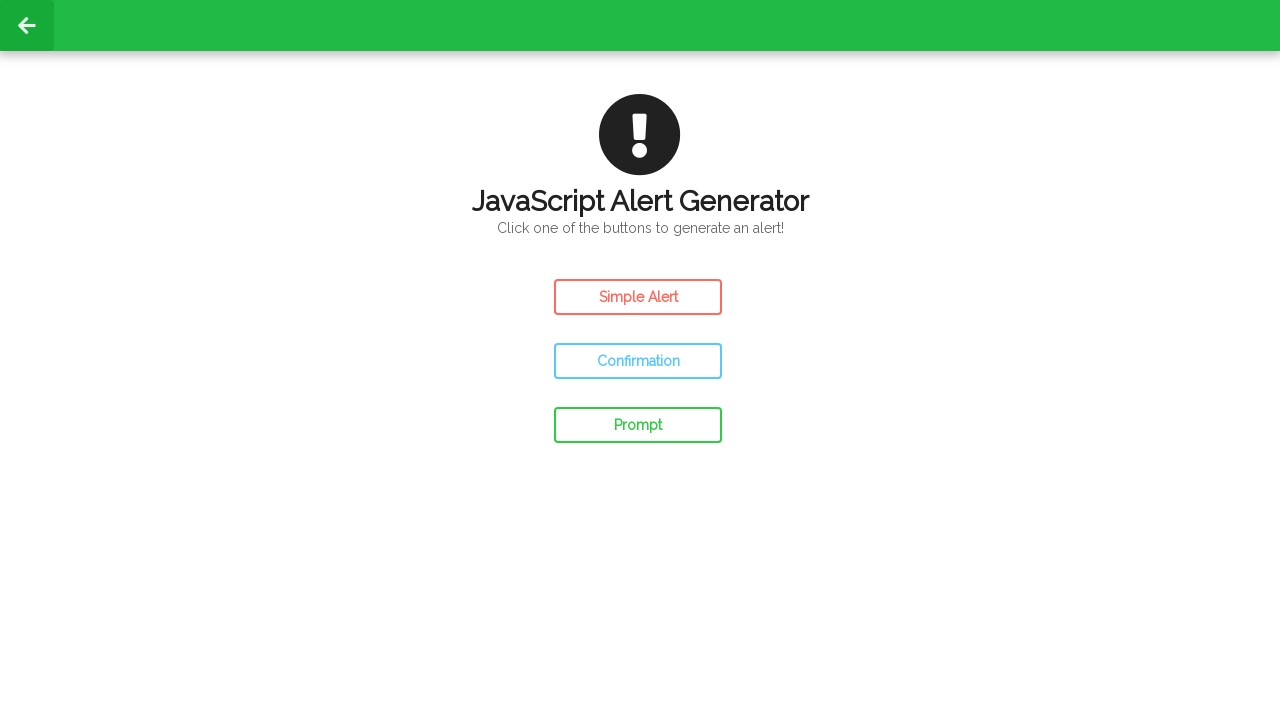

Clicked the prompt button to trigger the JavaScript alert at (638, 425) on #prompt
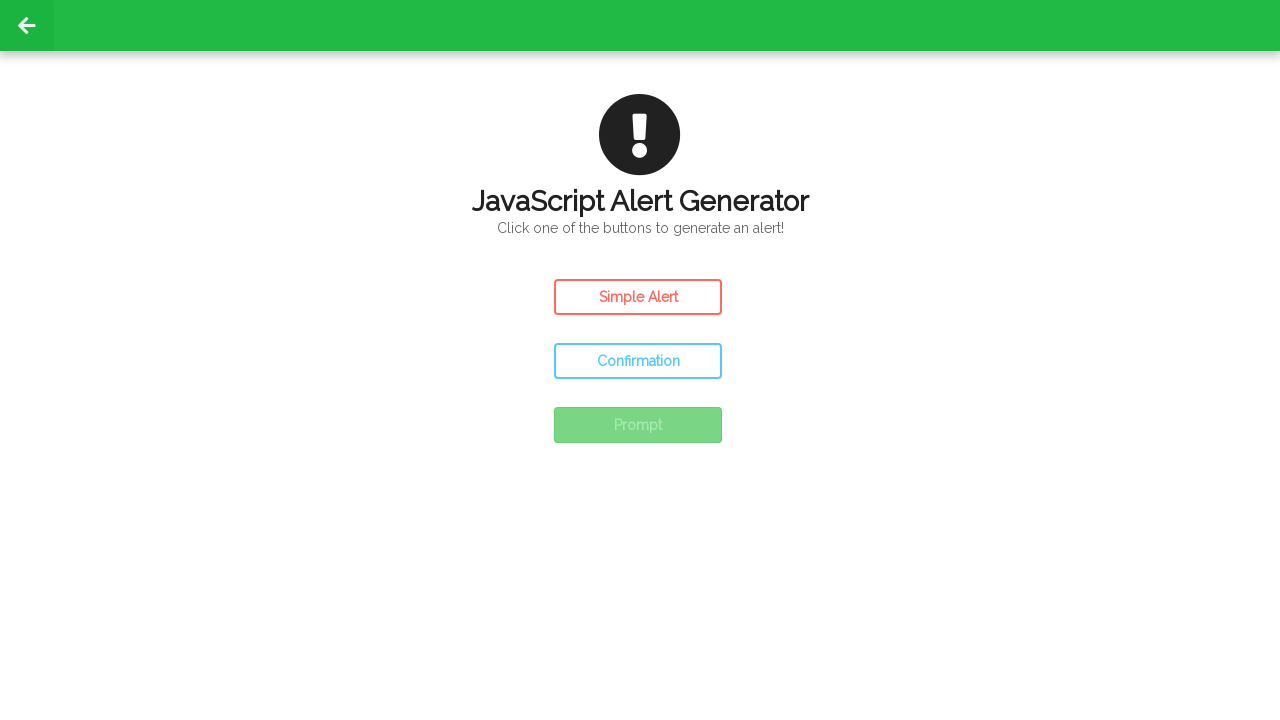

Set up dialog handler to accept prompt with text 'Awesome'
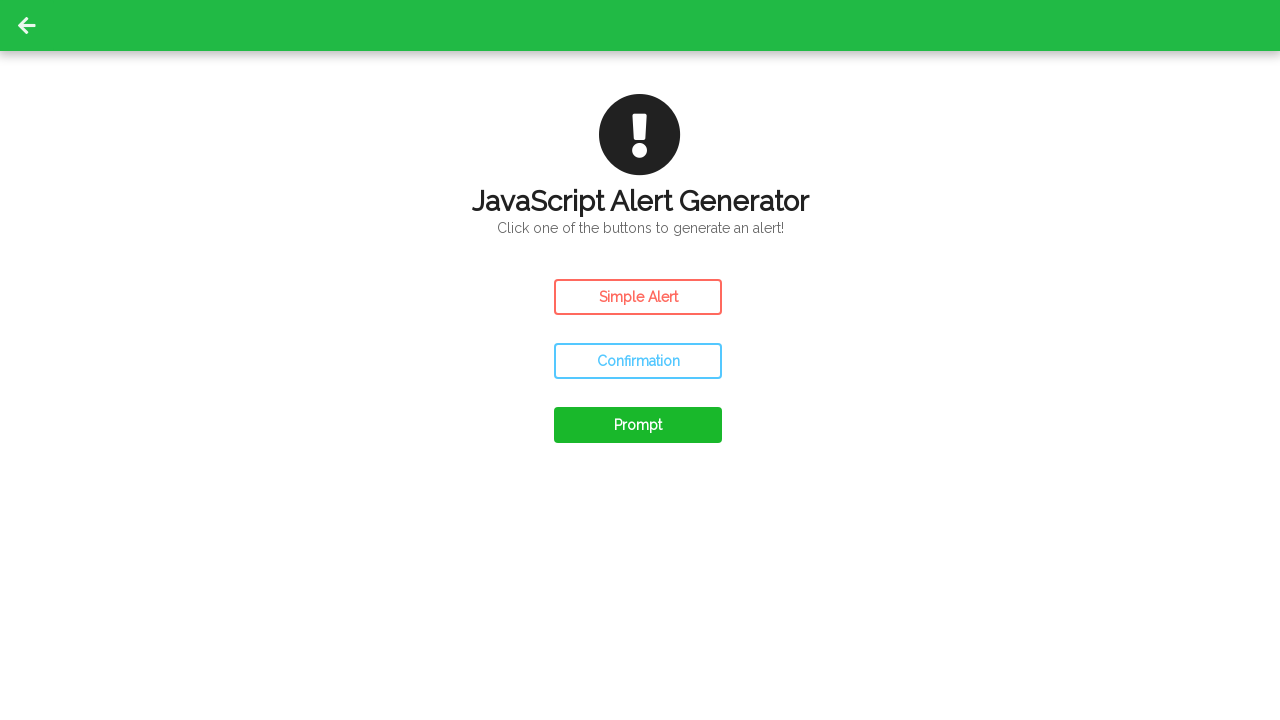

Waited for dialog to appear and be handled
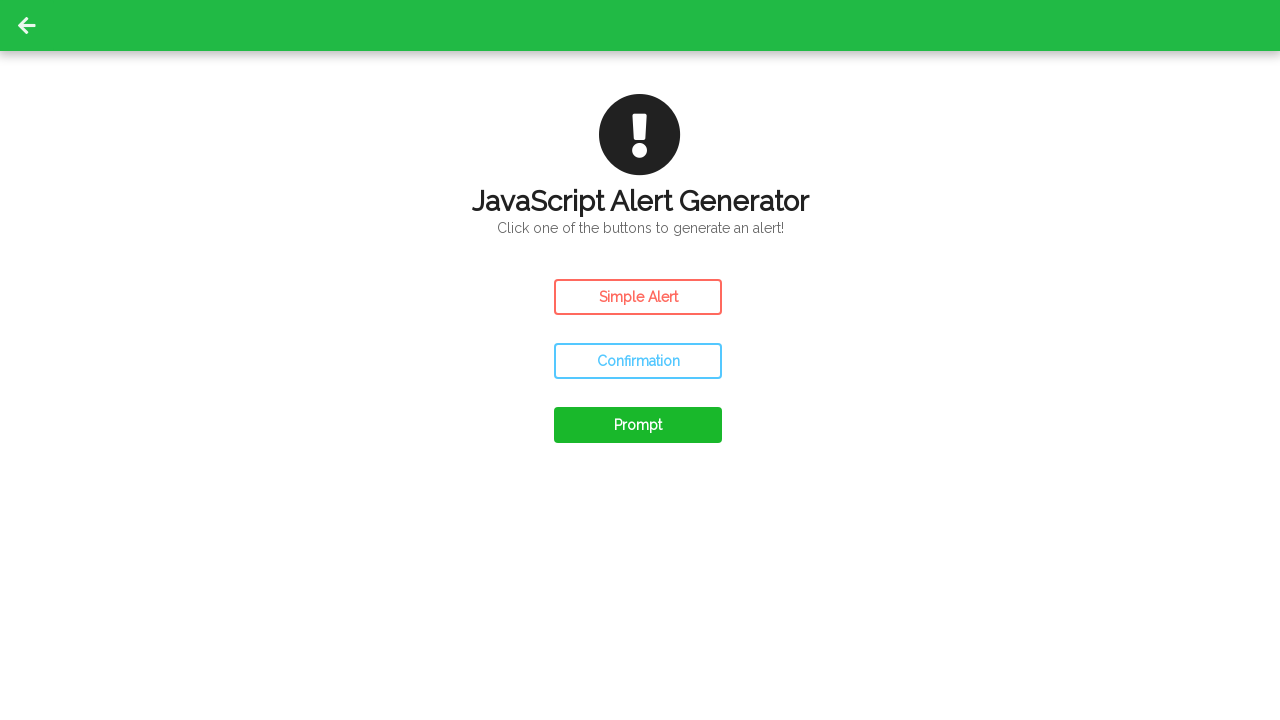

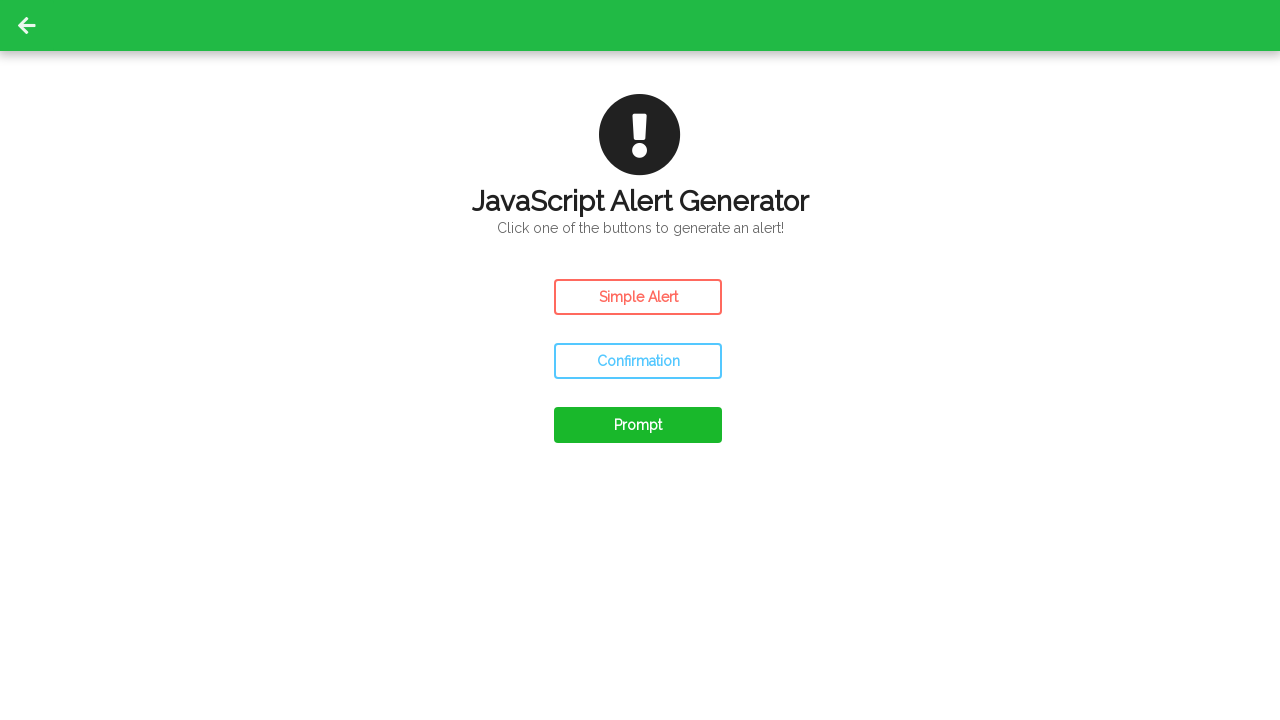